Tests the search functionality by clicking on the search icon/input area to open the search field.

Starting URL: https://atid.store/

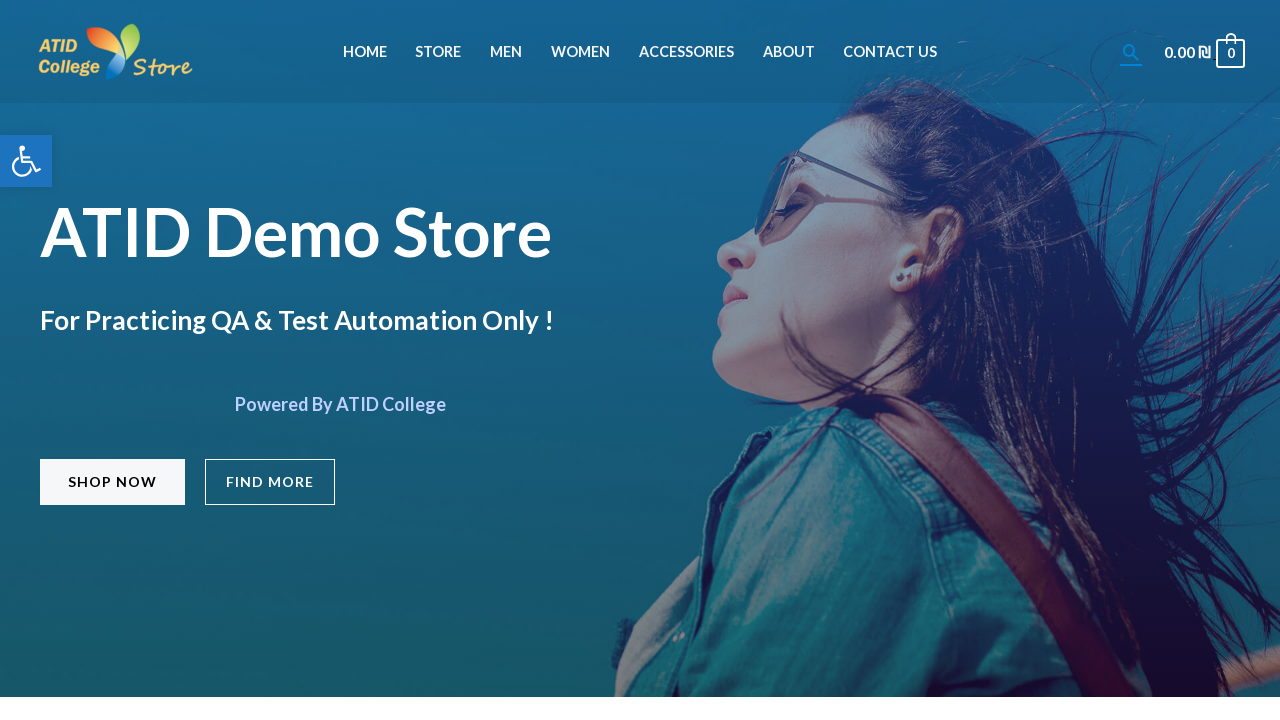

Clicked search icon/input in header to activate search field at (1131, 52) on header .search-toggle, header [class*="search"]
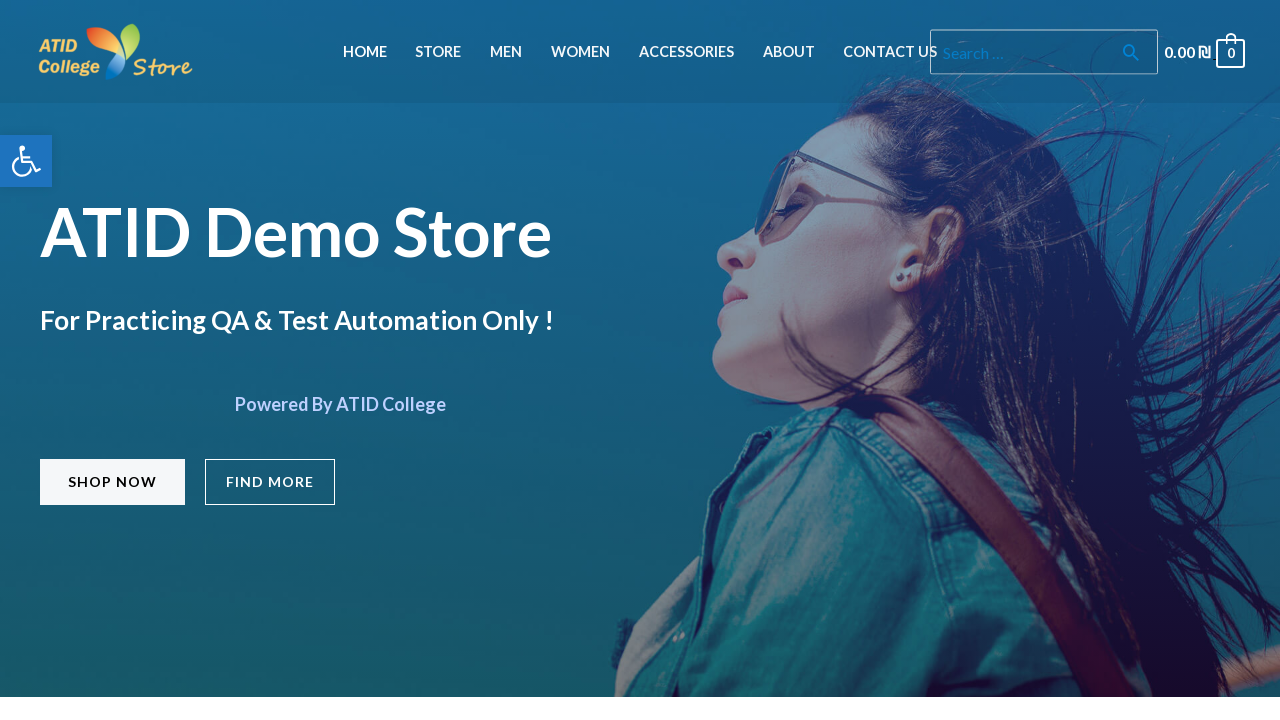

Waited for search input to become visible/active
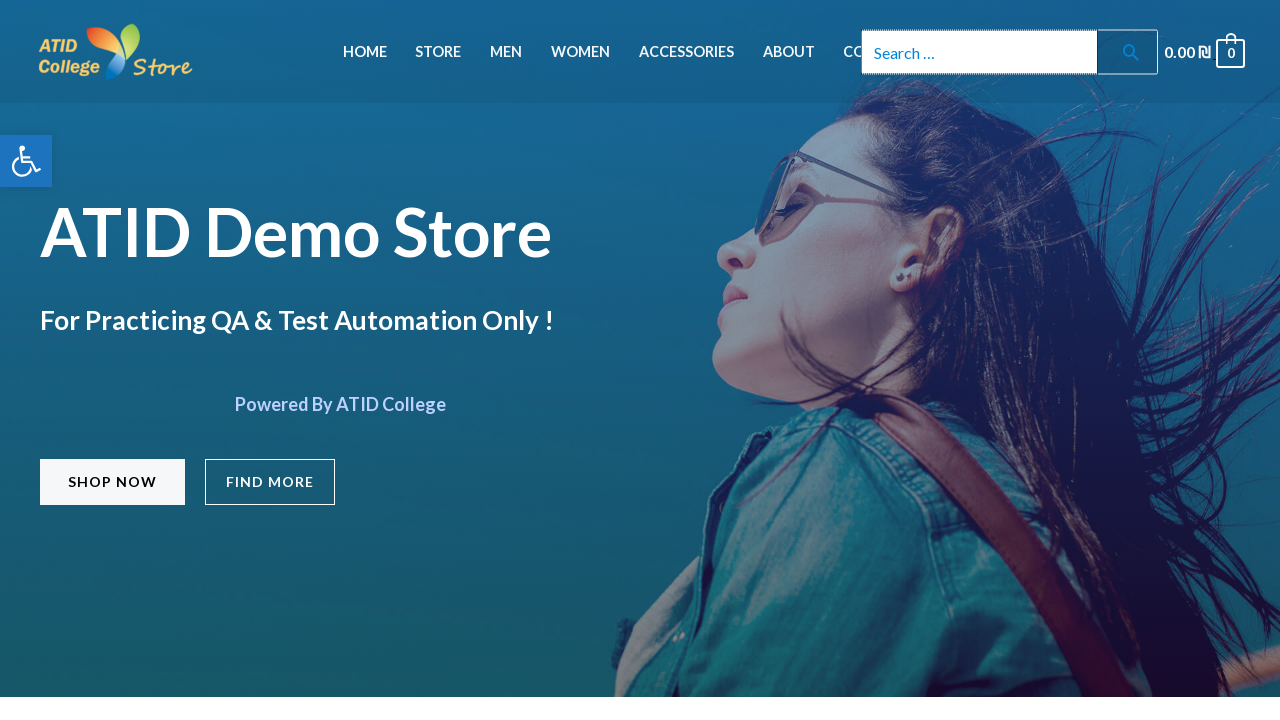

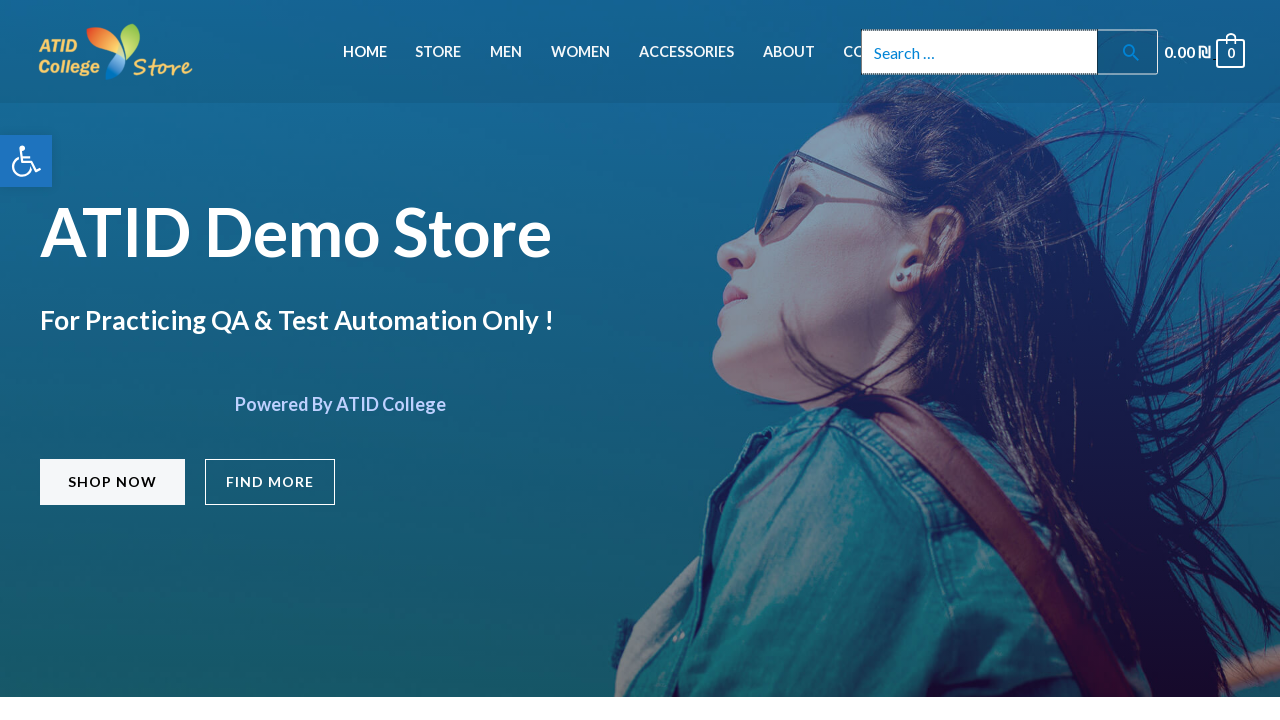